Tests form interactions using relative locators to find and interact with various form elements like checkboxes and radio buttons

Starting URL: https://rahulshettyacademy.com/angularpractice/

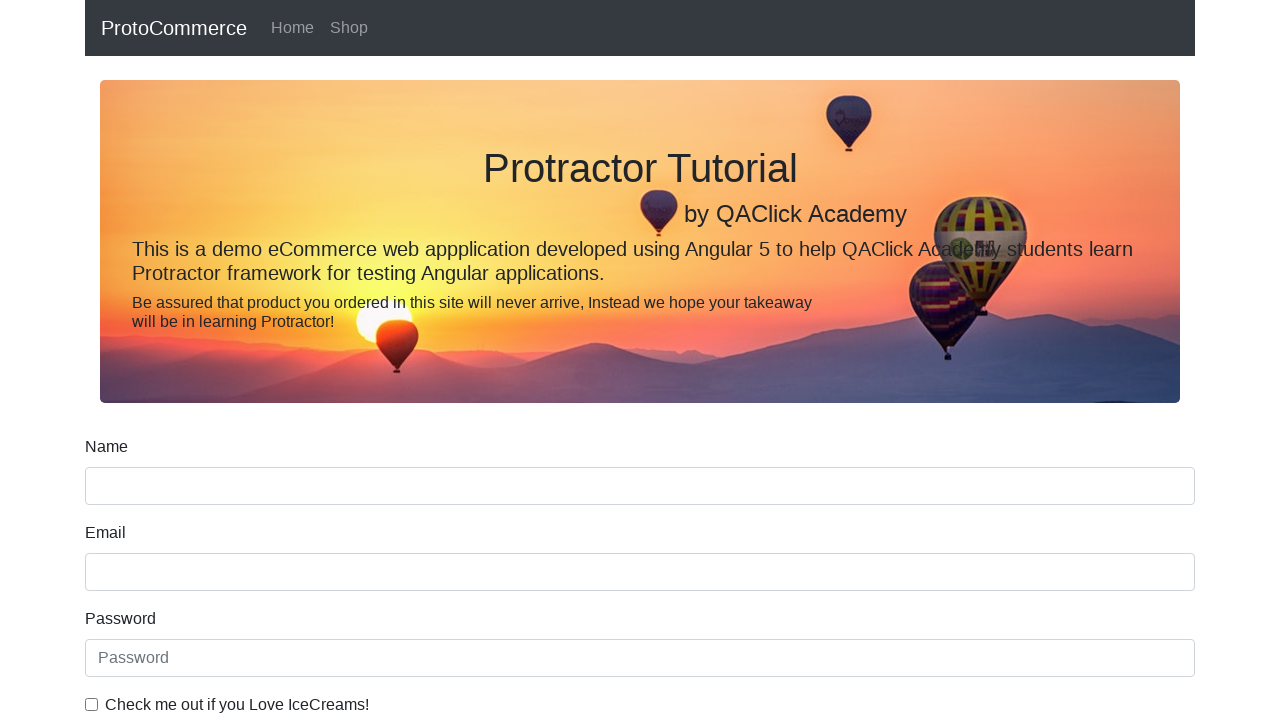

Located the name input field
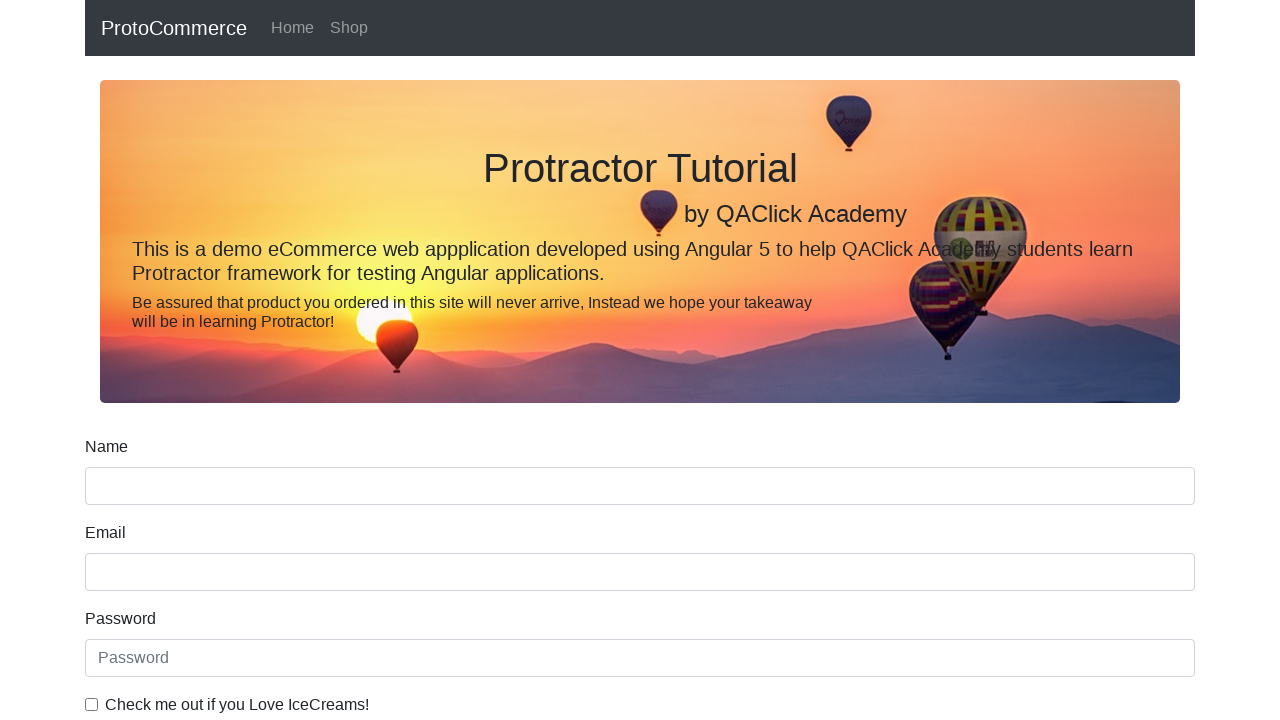

Located the label above the name input field
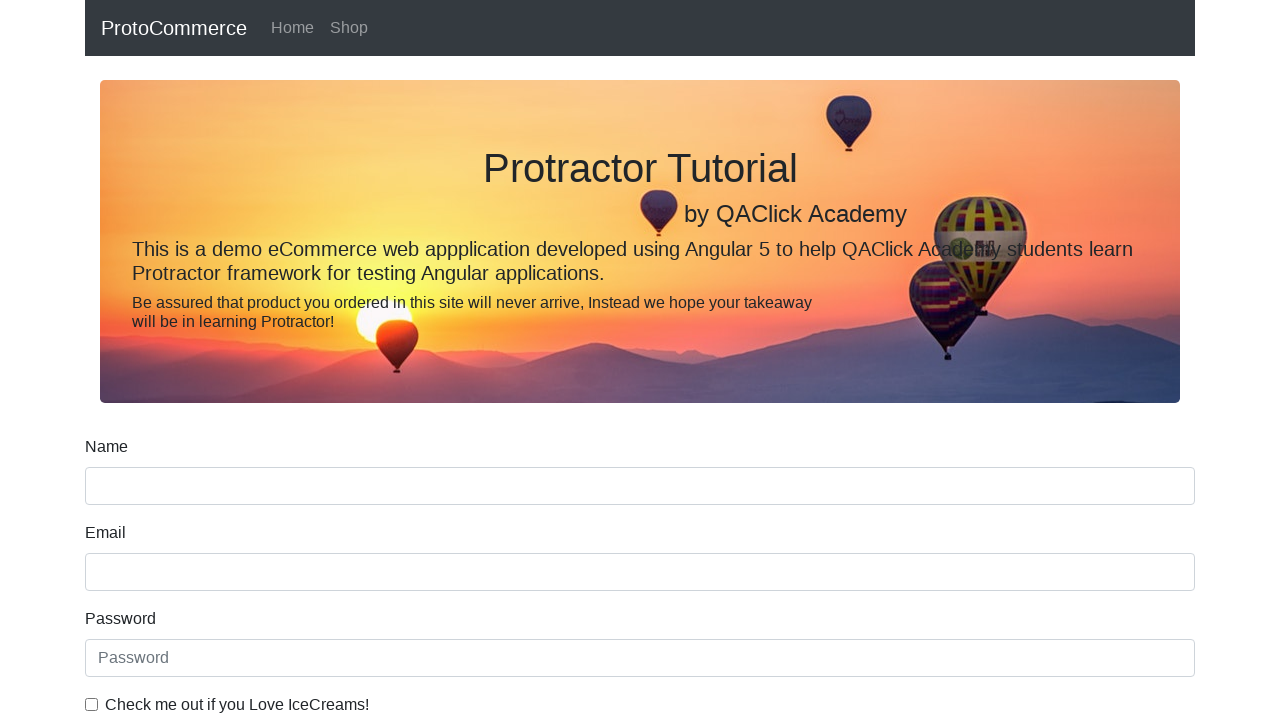

Located the Date of Birth label
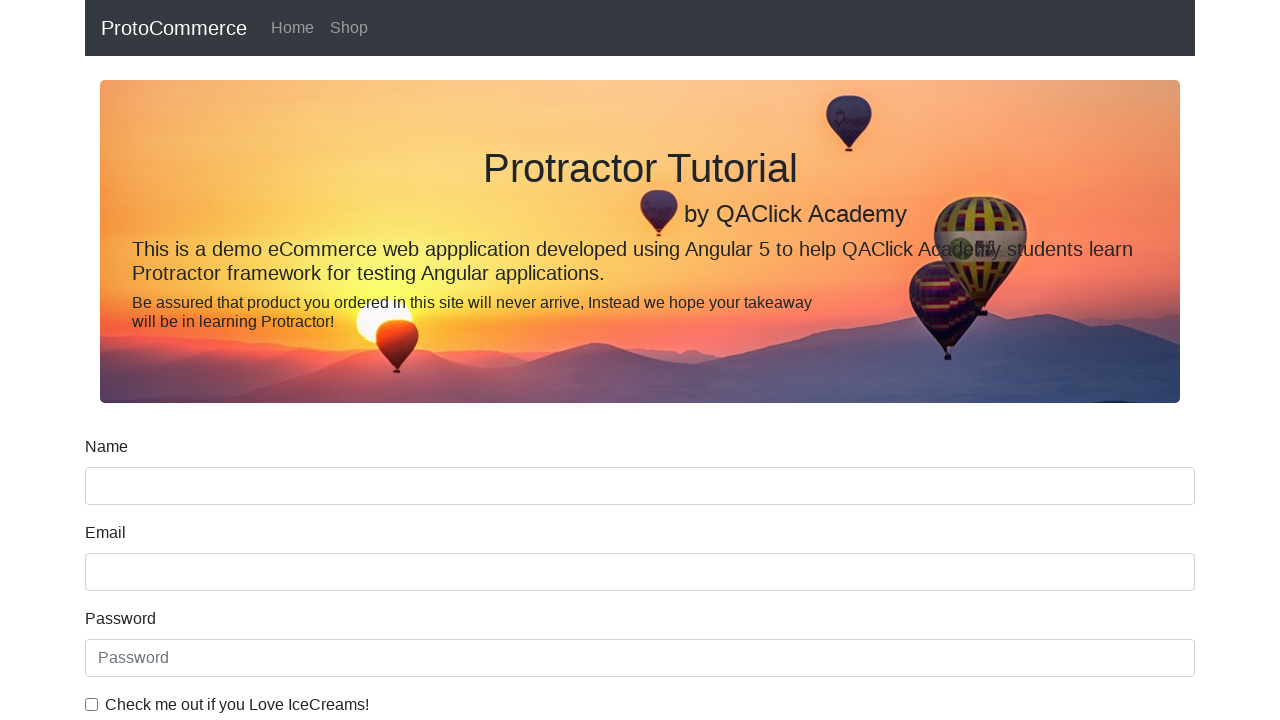

Clicked the date input field below the Date of Birth label at (640, 412) on input >> internal:has=":scope >> xpath=preceding-sibling::*[1][self::label[@for=
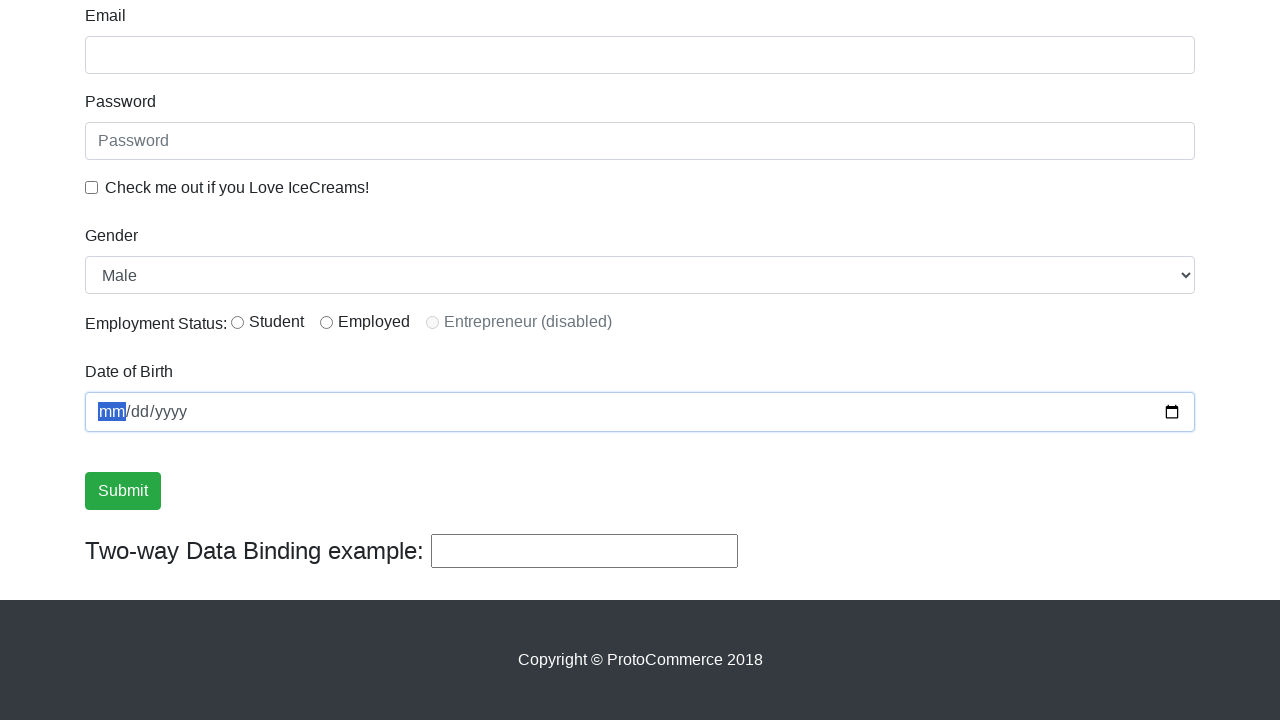

Located the ice cream checkbox label
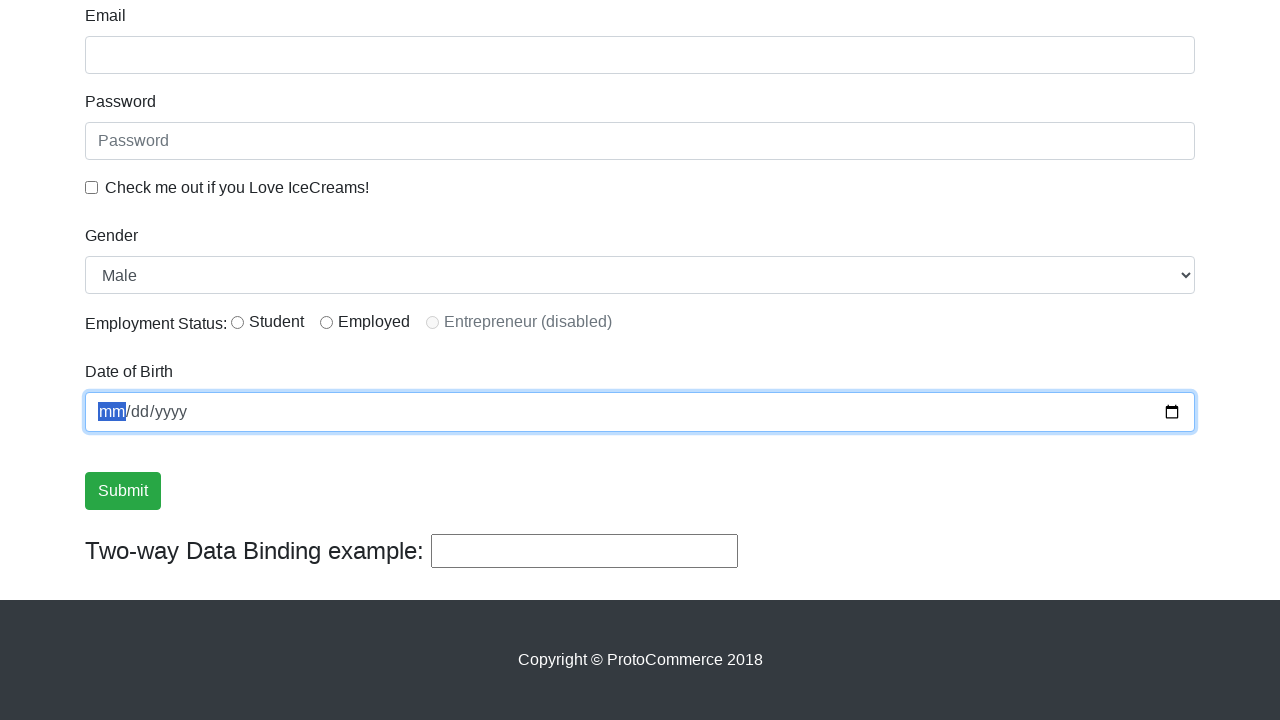

Clicked the checkbox for ice cream preference at (92, 187) on input[type='checkbox'] >> nth=0
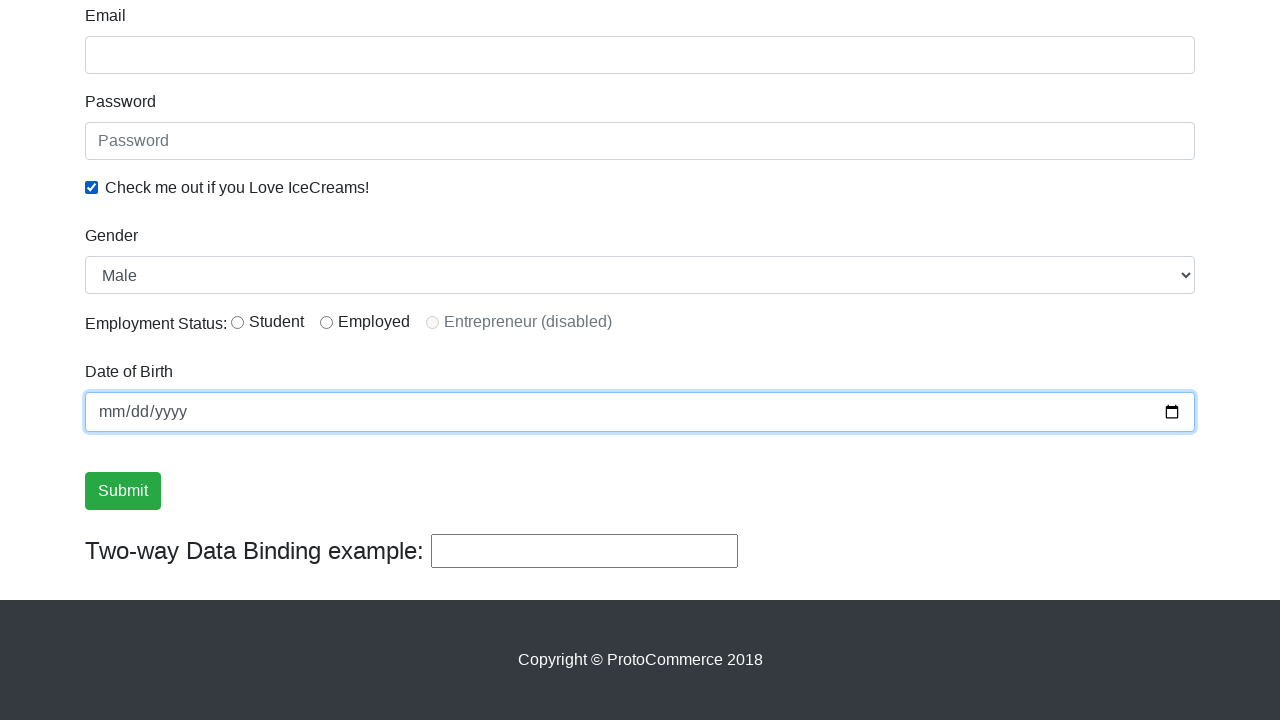

Clicked the radio button for student option at (238, 322) on #inlineRadio1
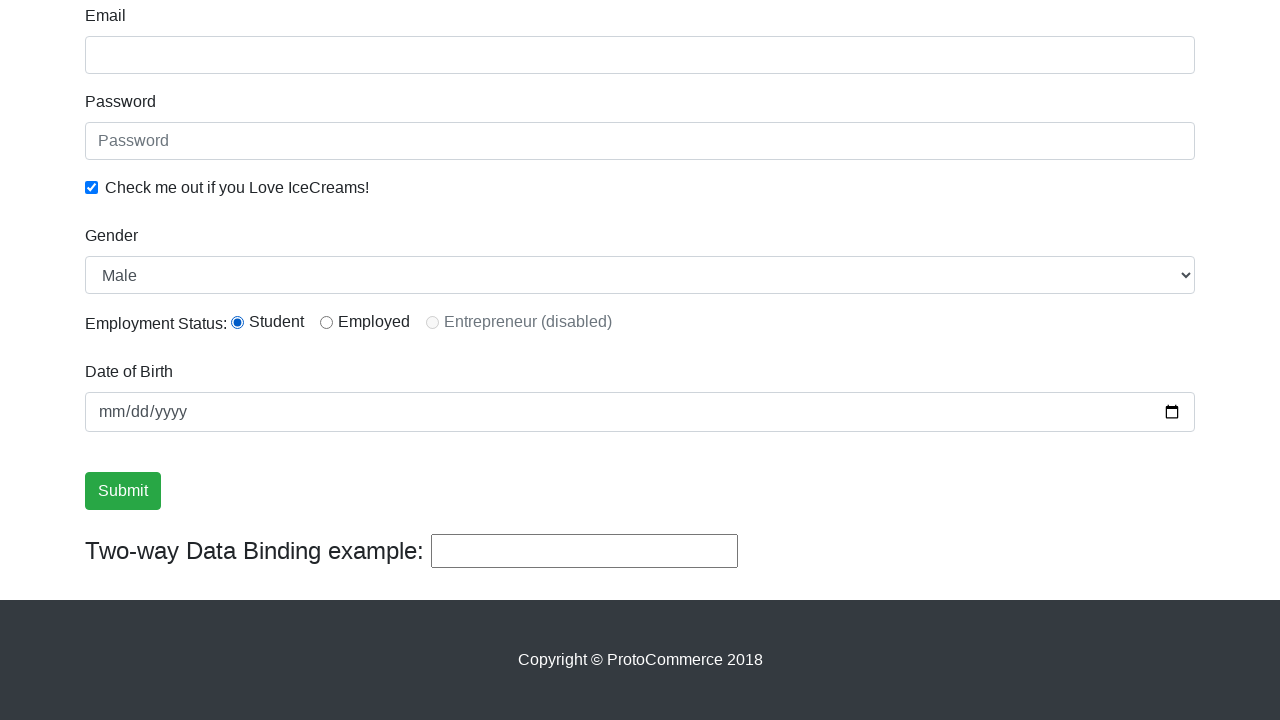

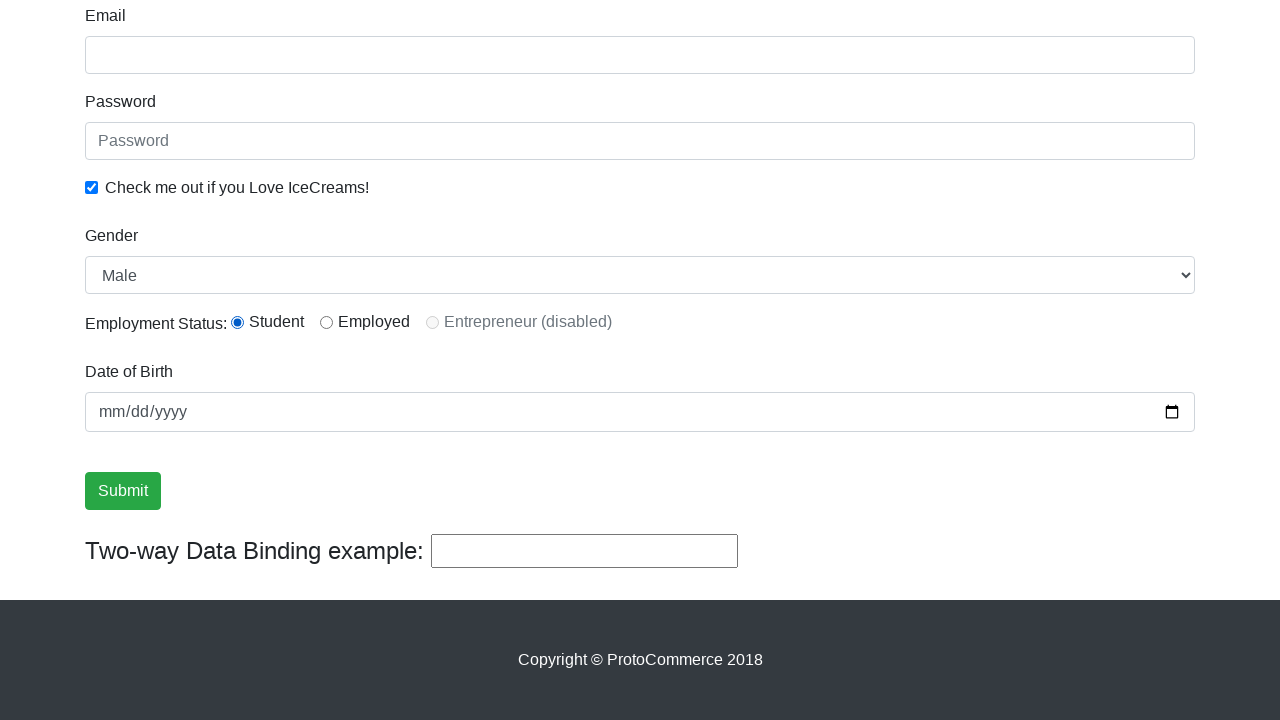